Tests dynamic content loading by clicking the Start button and verifying that "Hello World!" text becomes visible after loading completes.

Starting URL: https://the-internet.herokuapp.com/dynamic_loading/1

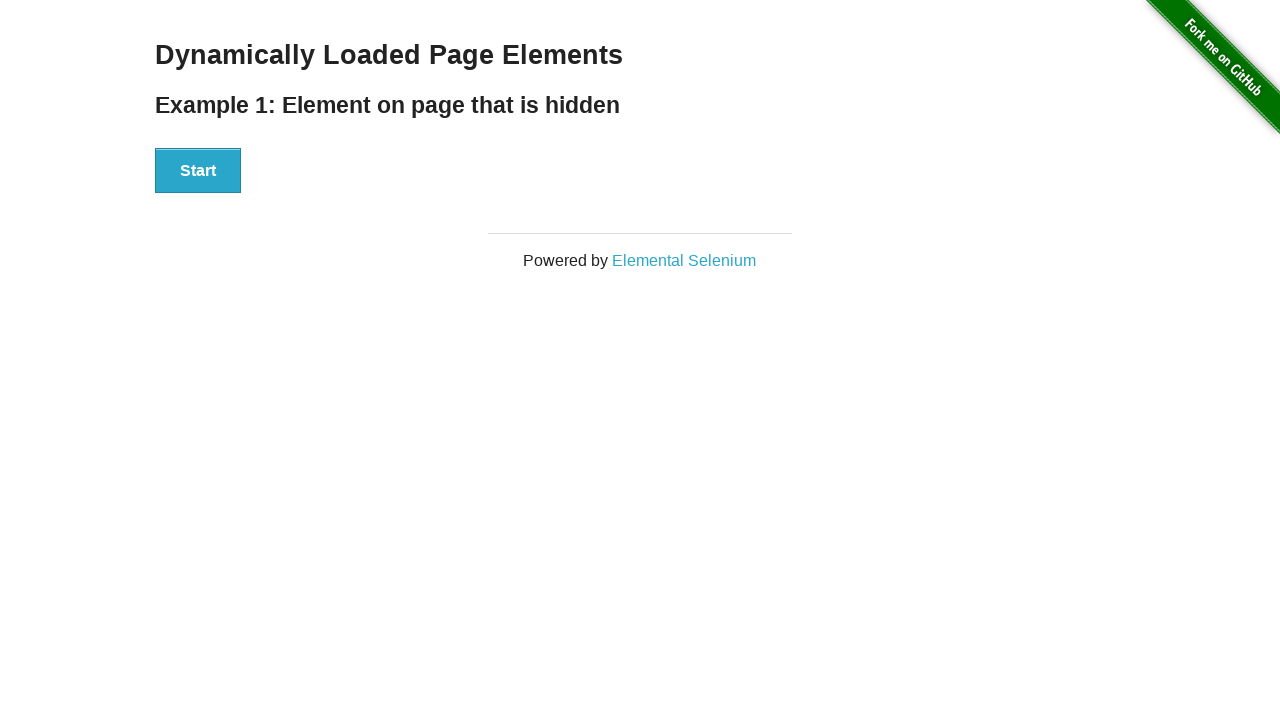

Clicked Start button to trigger dynamic content loading at (198, 171) on xpath=//button
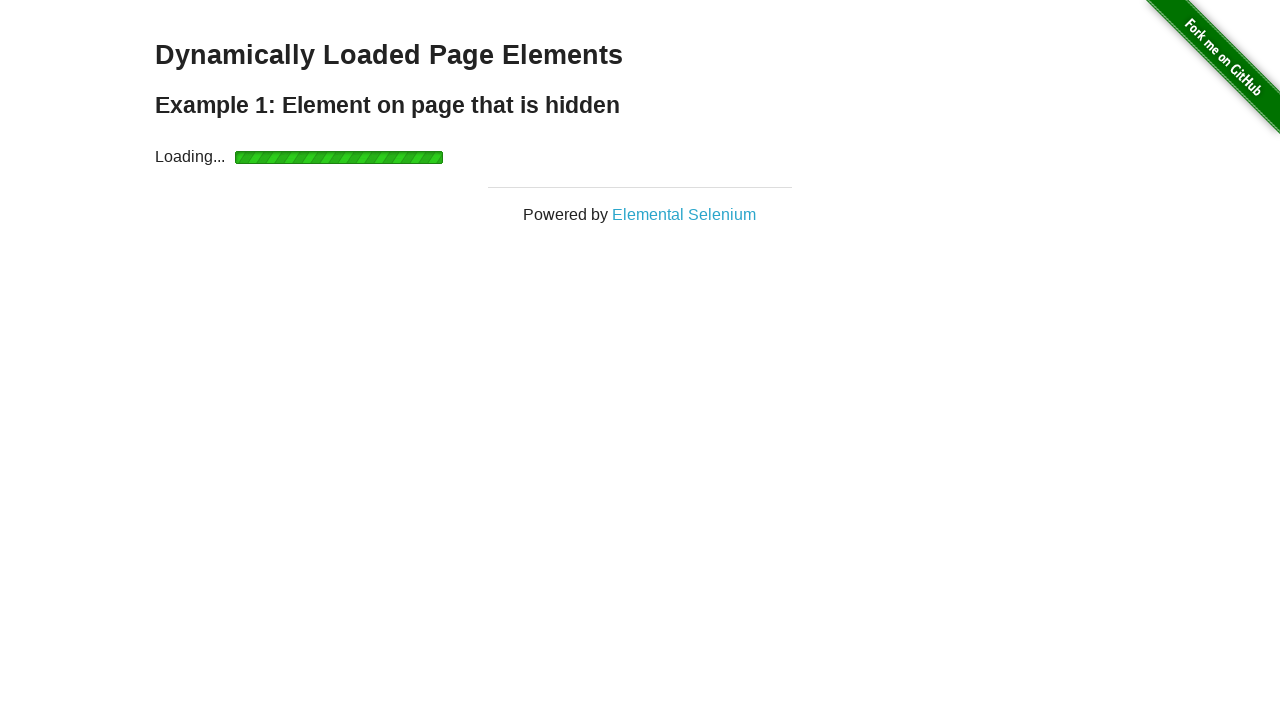

Waited for 'Hello World!' text to become visible after dynamic loading
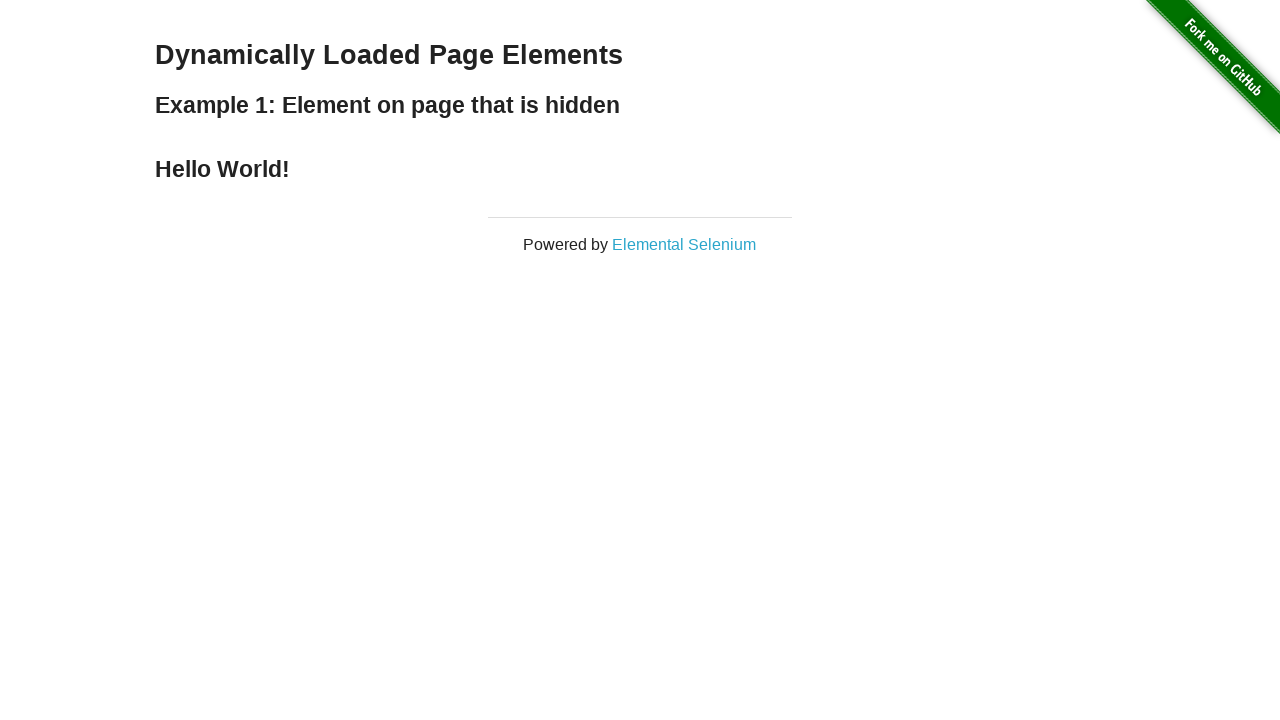

Located the Hello World element
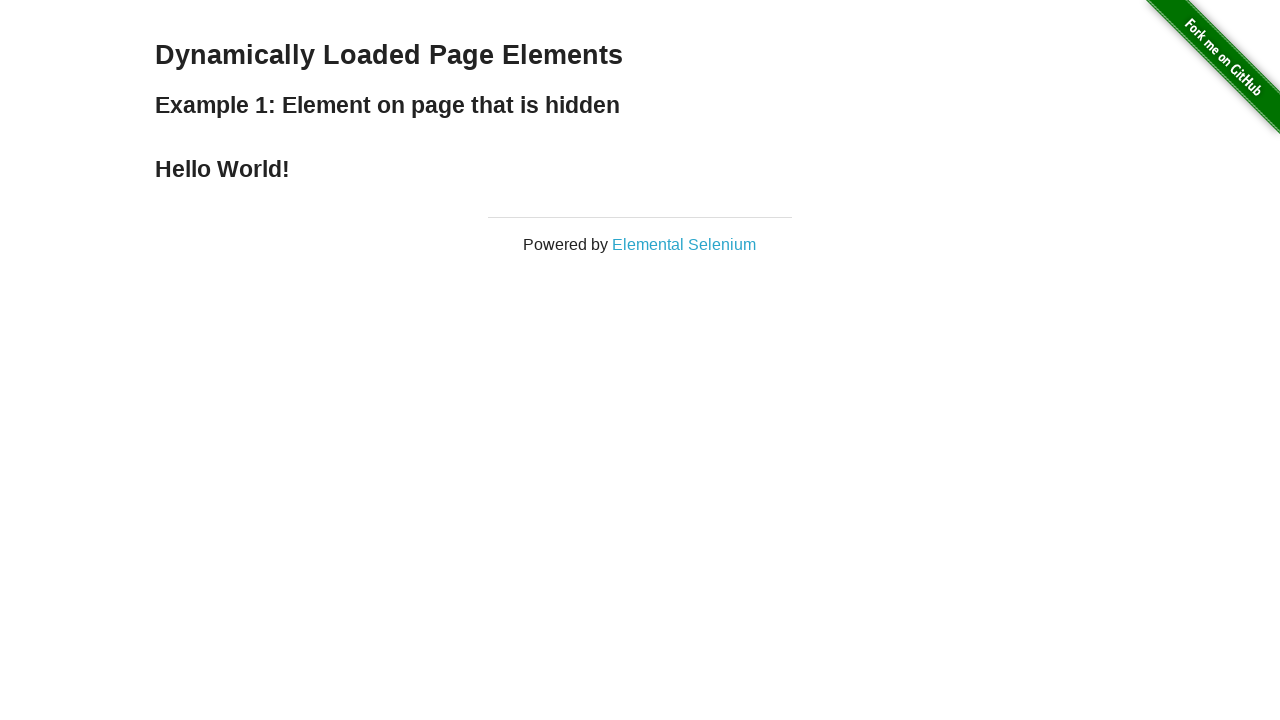

Verified that the element contains 'Hello World!' text
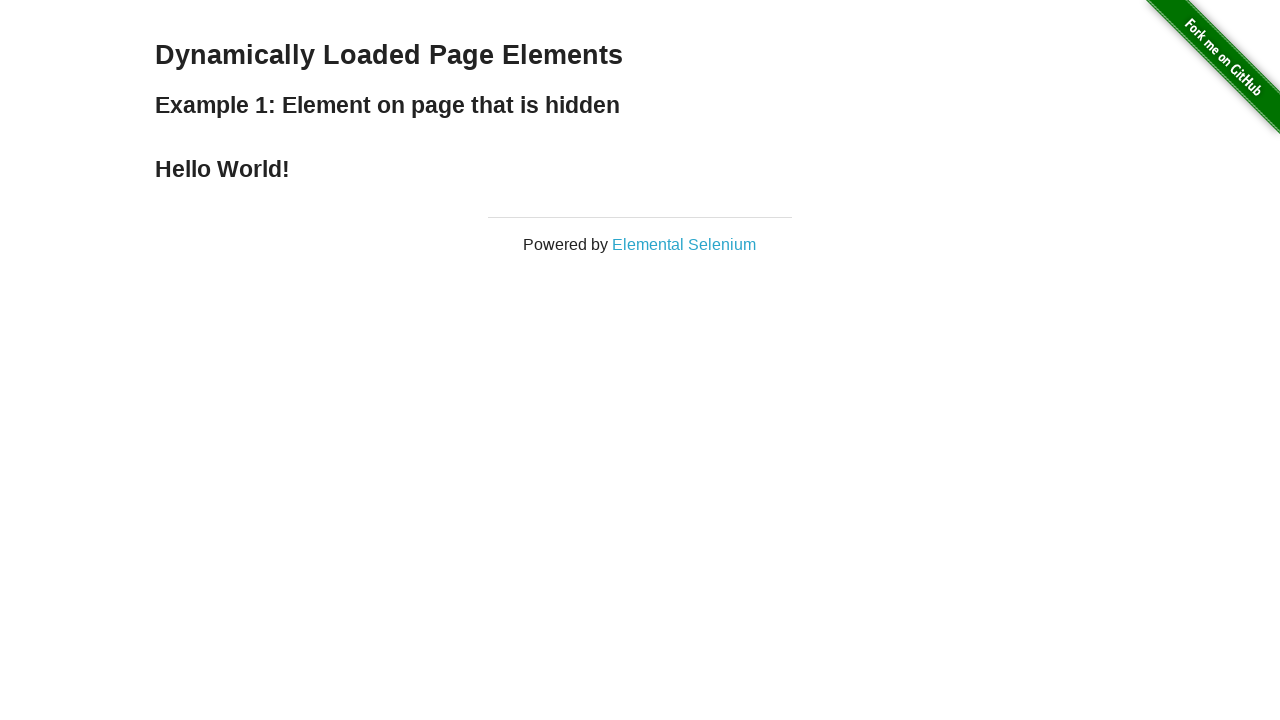

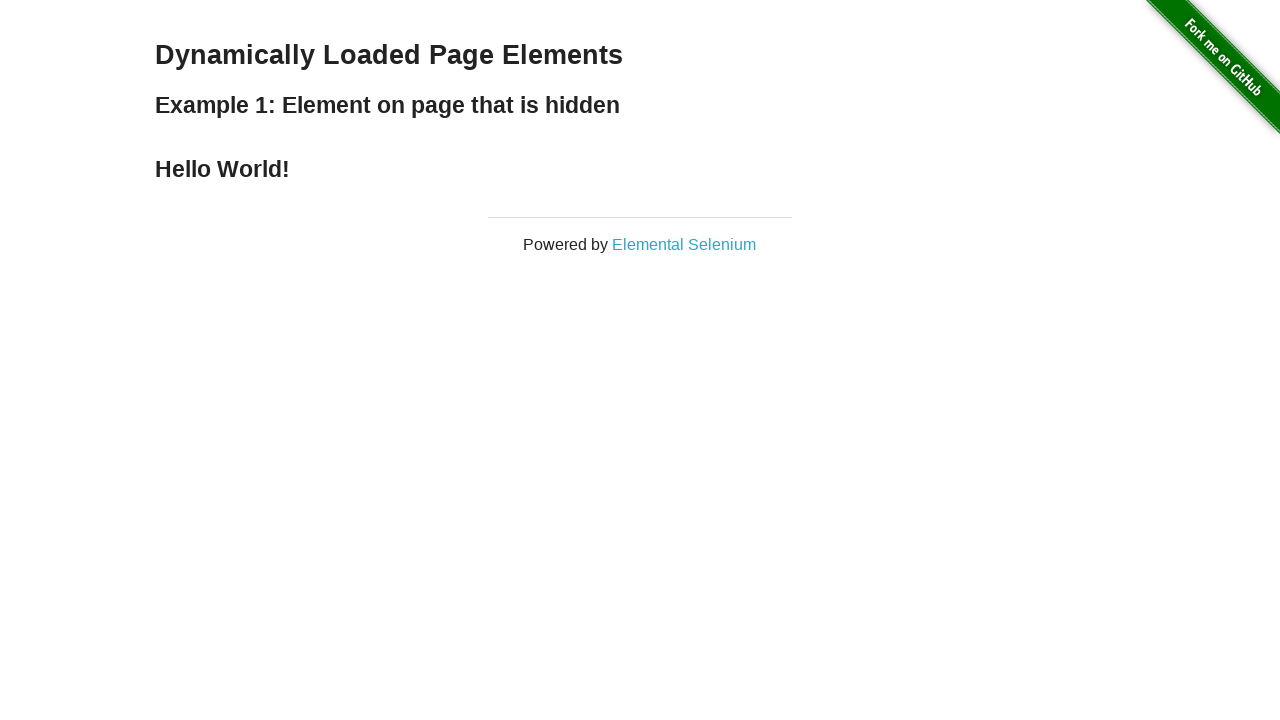